Tests the forgot password form by interacting with the email text box - checking its properties, entering an email, and clearing it

Starting URL: http://the-internet.herokuapp.com/forgot_password

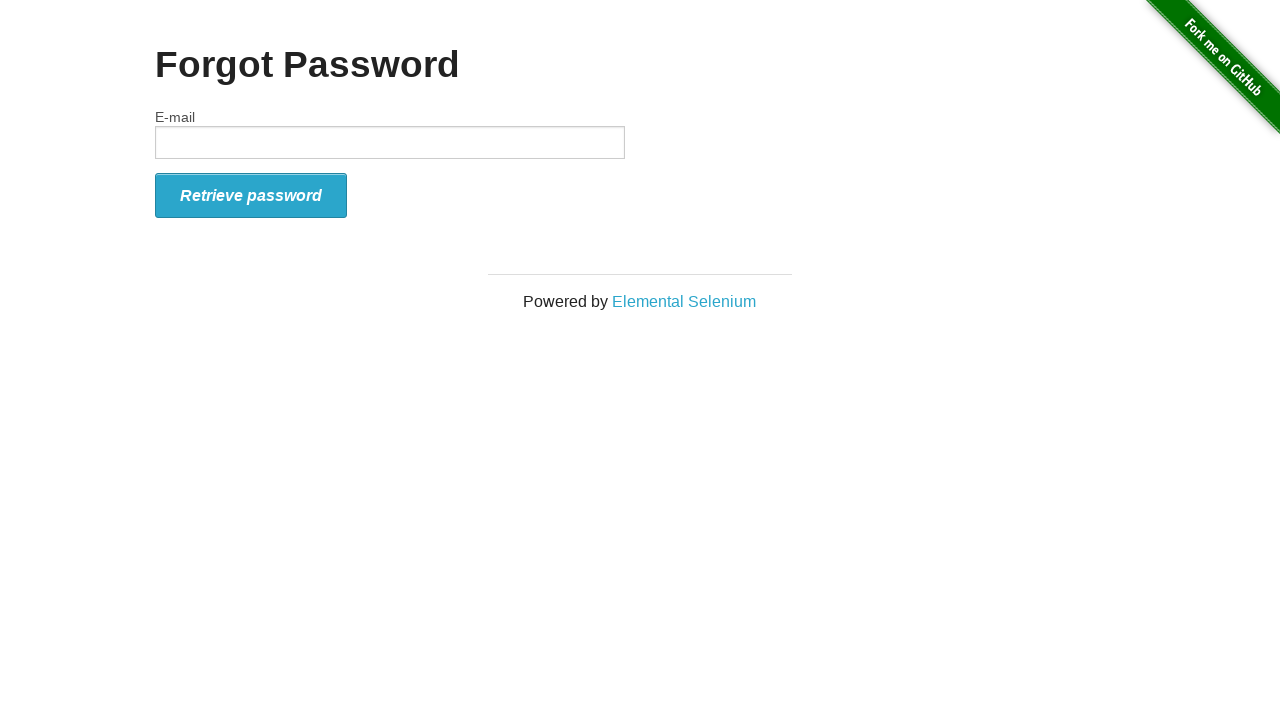

Located the email text box element
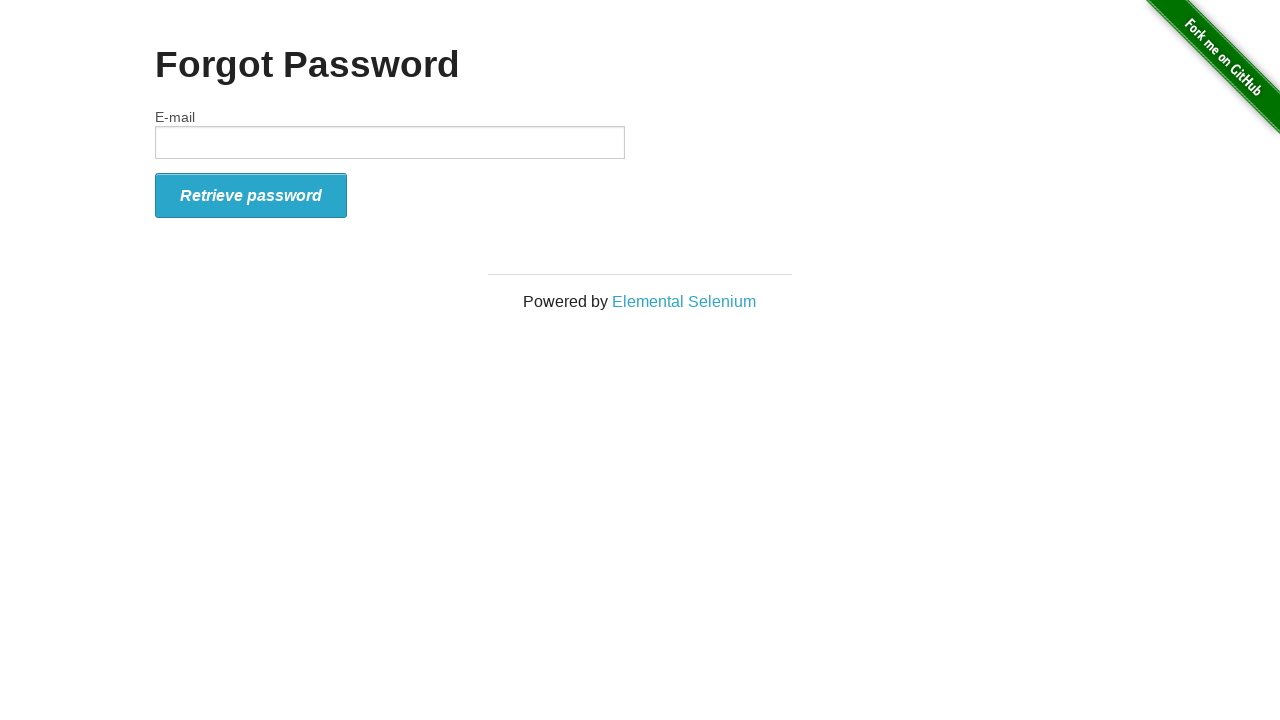

Checked if email text box is visible: True
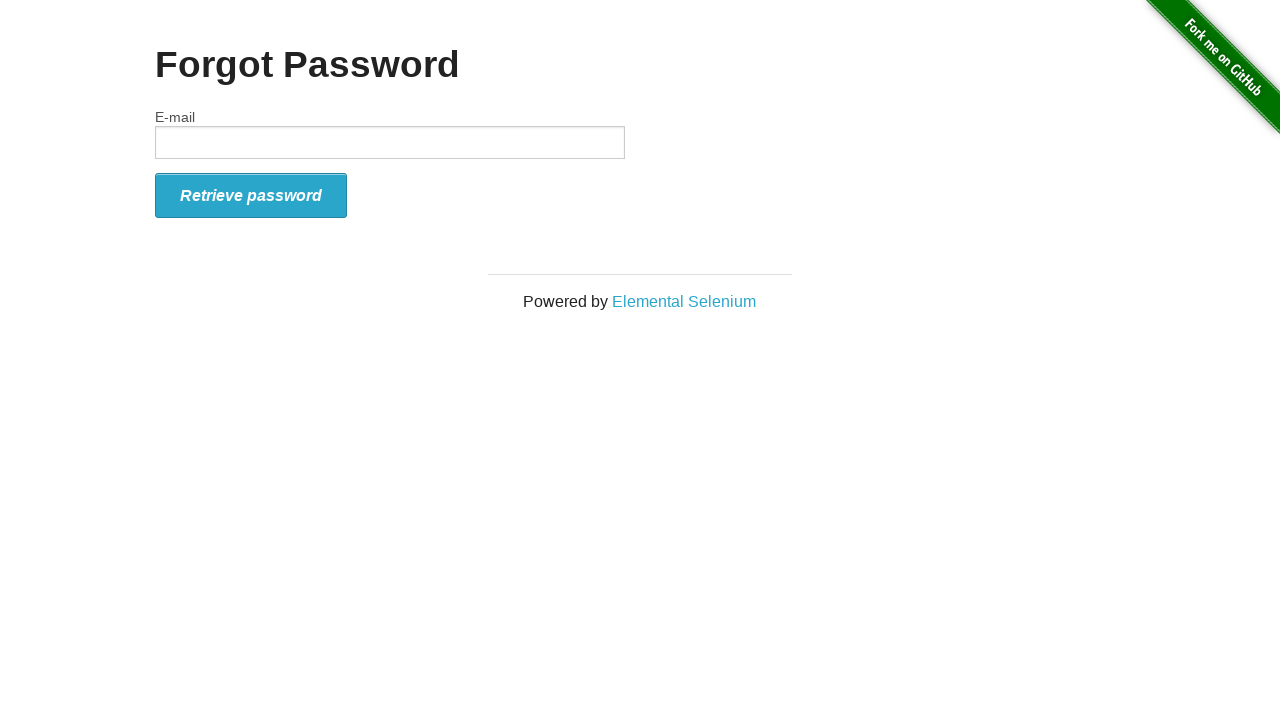

Checked if email text box is enabled: True
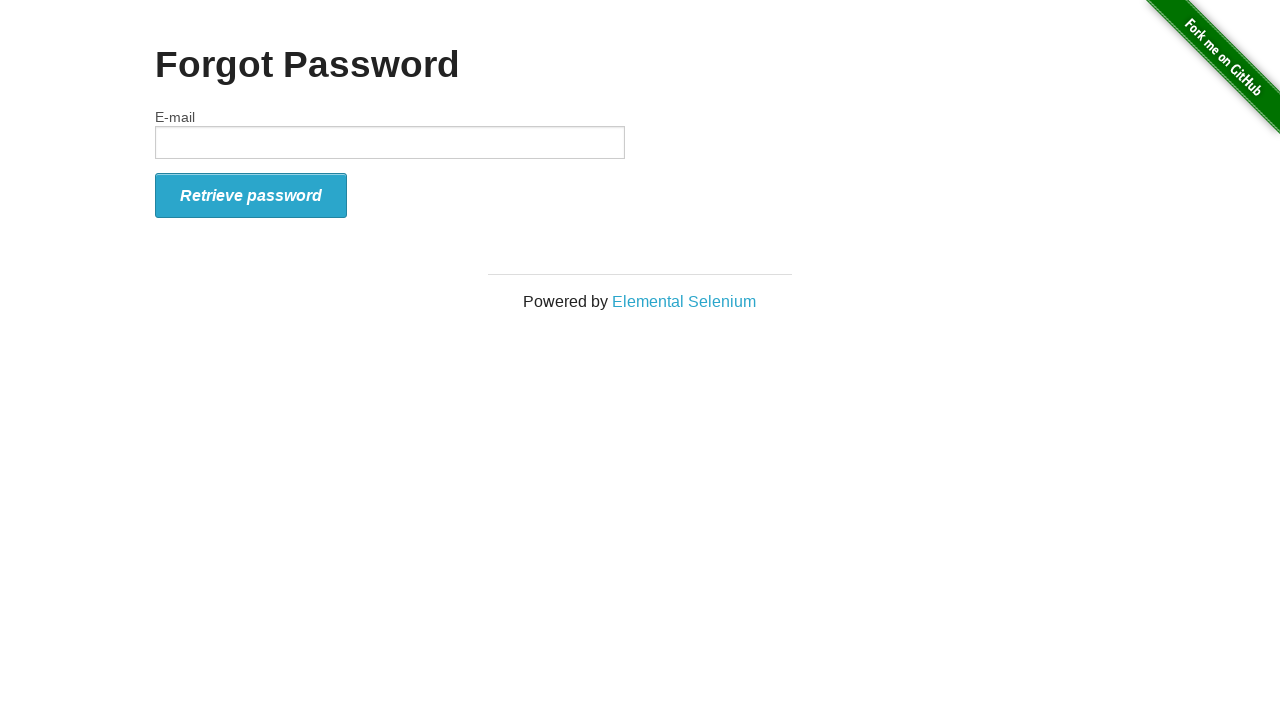

Entered 'selenium@test.com' into the email text box on input[name='email']
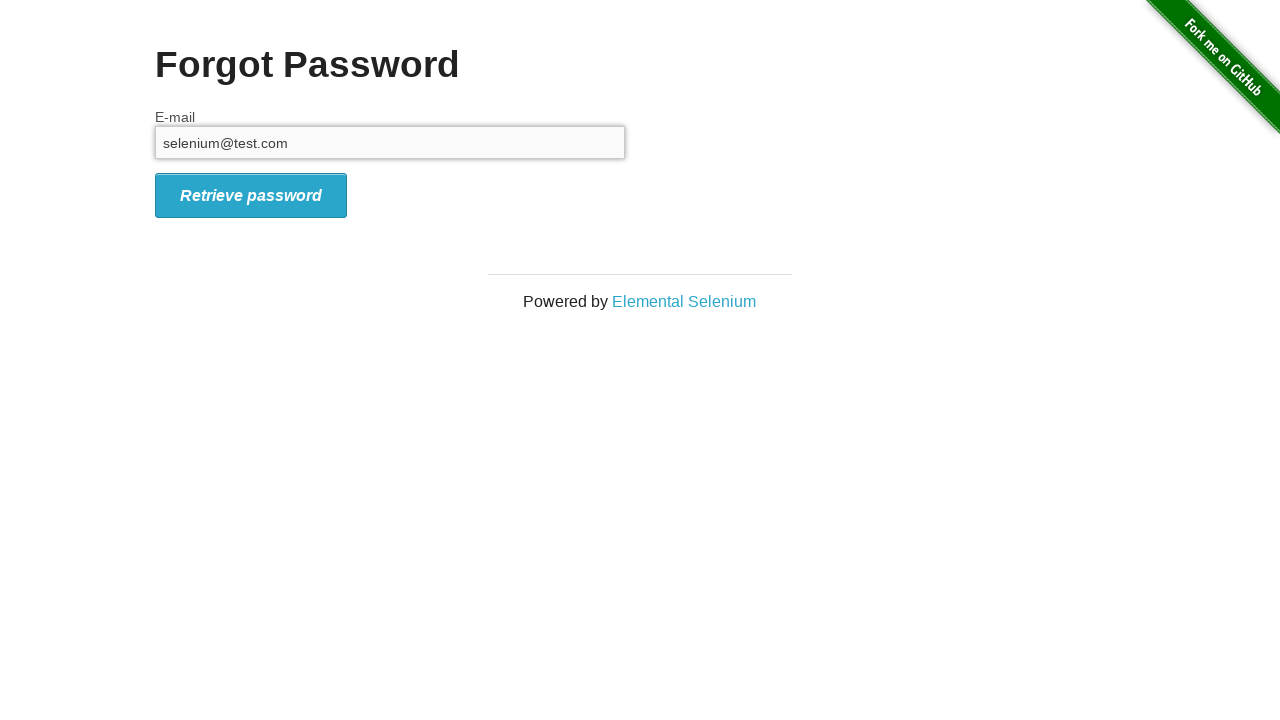

Waited 5 seconds to observe the entered value
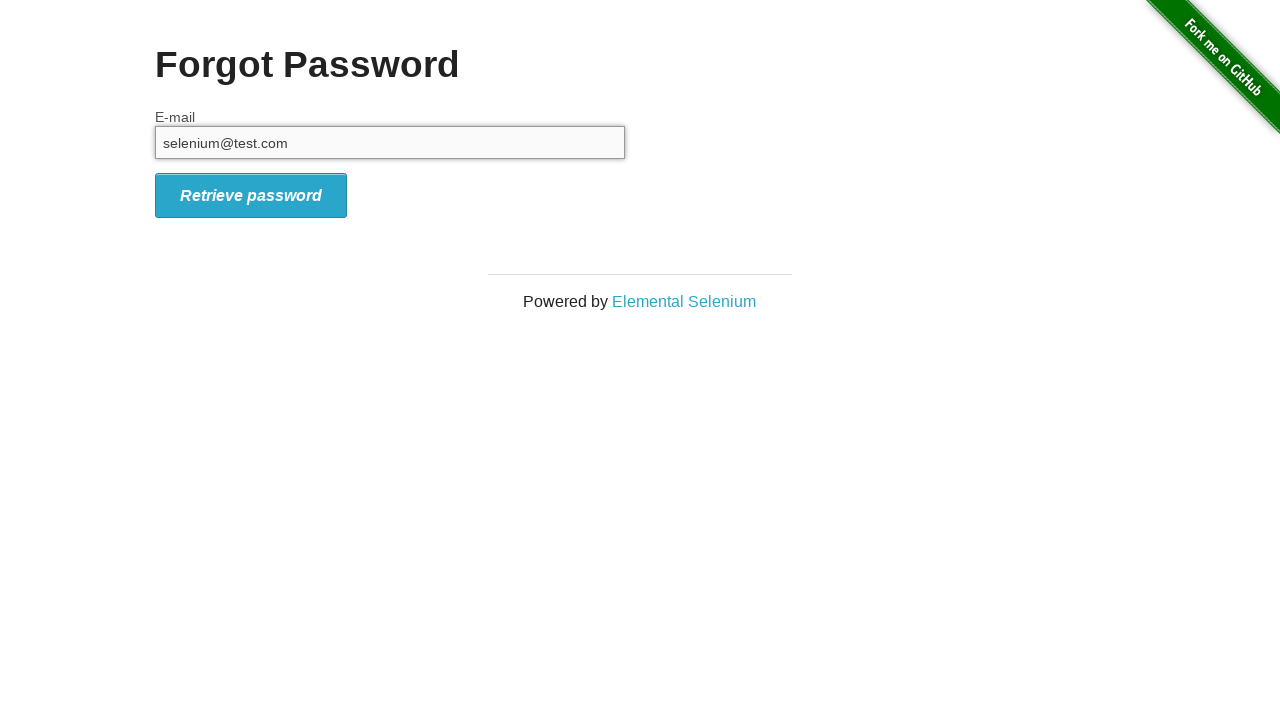

Retrieved the entered value from email text box: 'selenium@test.com'
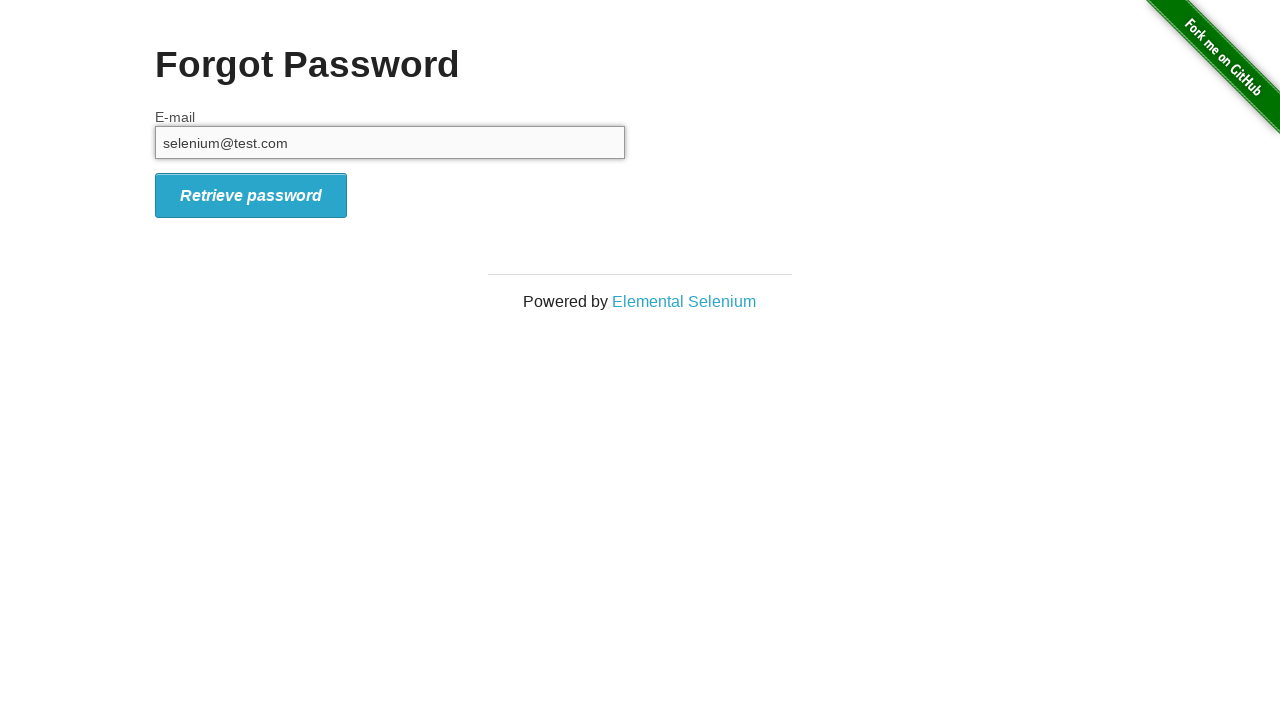

Cleared the email text box on input[name='email']
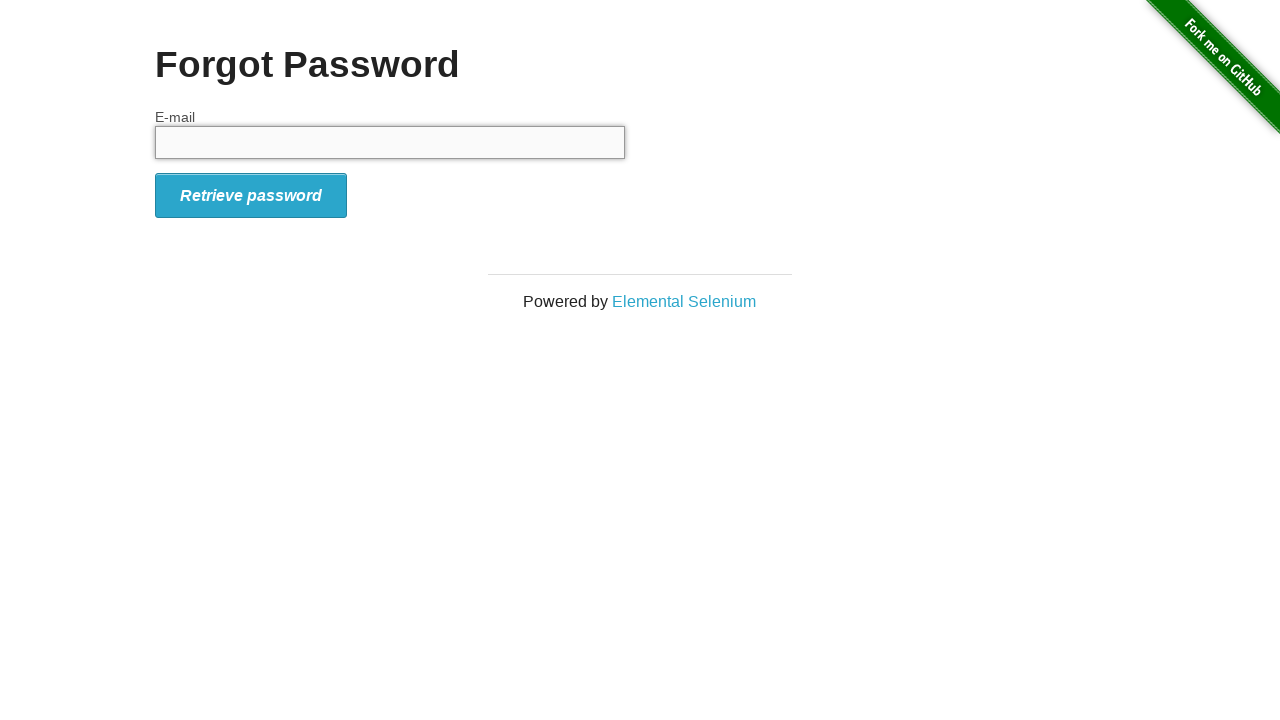

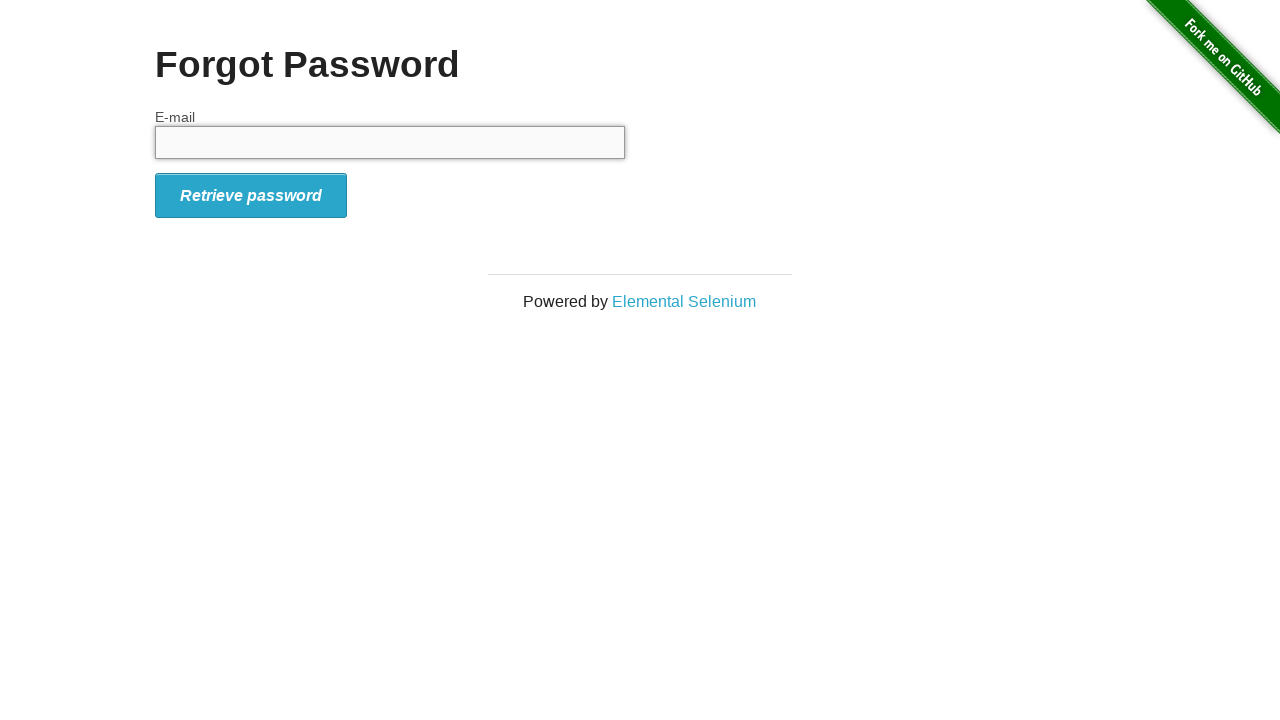